Tests jQuery UI datepicker functionality by opening the calendar, navigating to the next month, and selecting a specific date (30th)

Starting URL: https://jqueryui.com/datepicker/

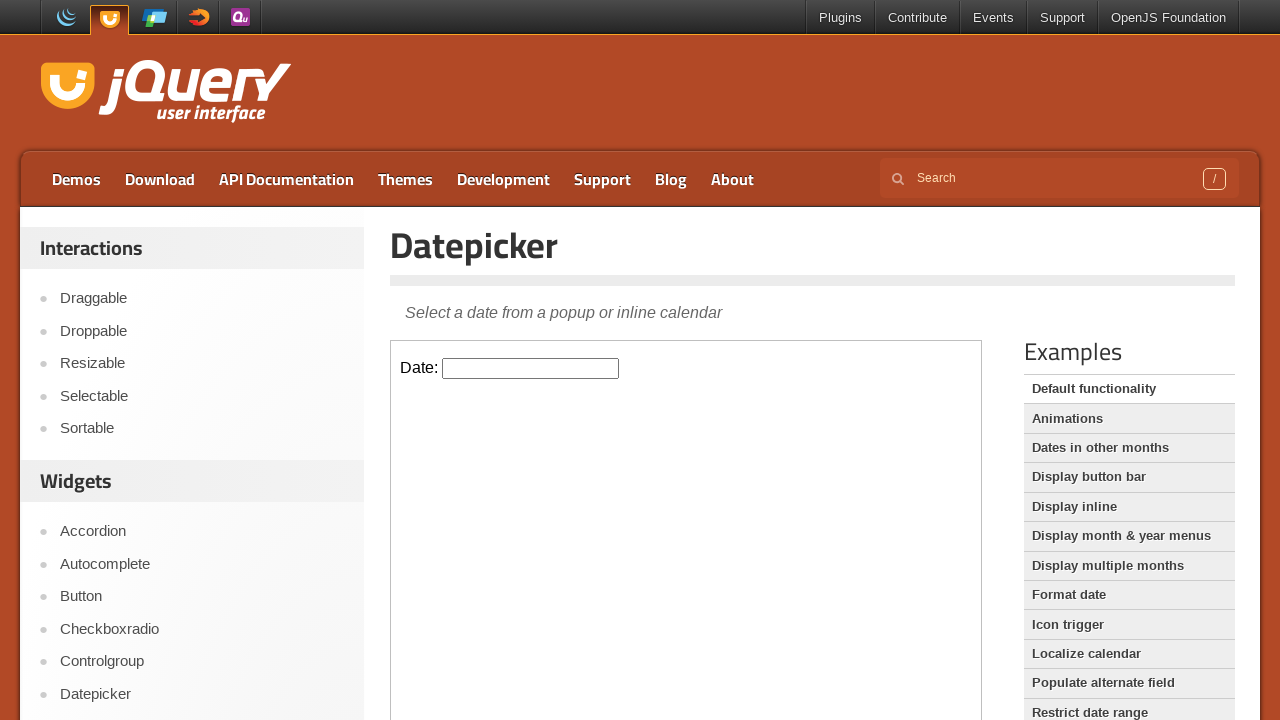

Located the iframe containing the datepicker
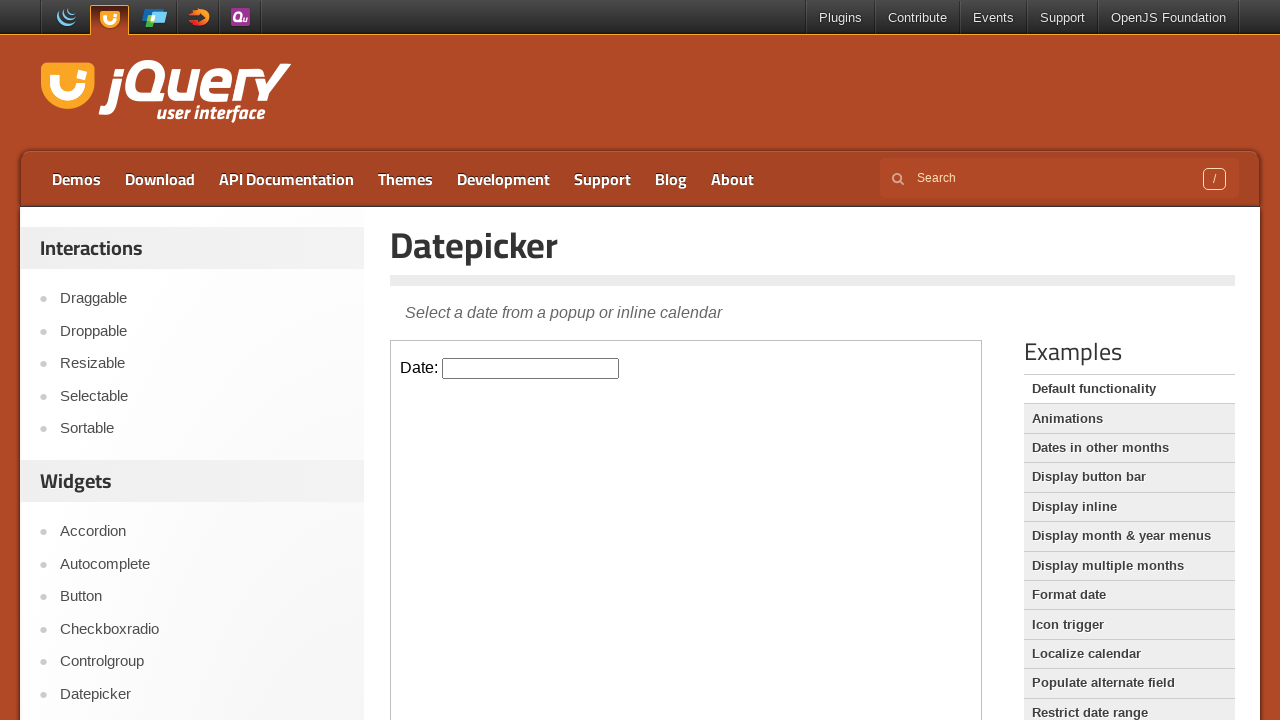

Clicked on the datepicker input to open the calendar at (531, 368) on iframe >> nth=0 >> internal:control=enter-frame >> #datepicker
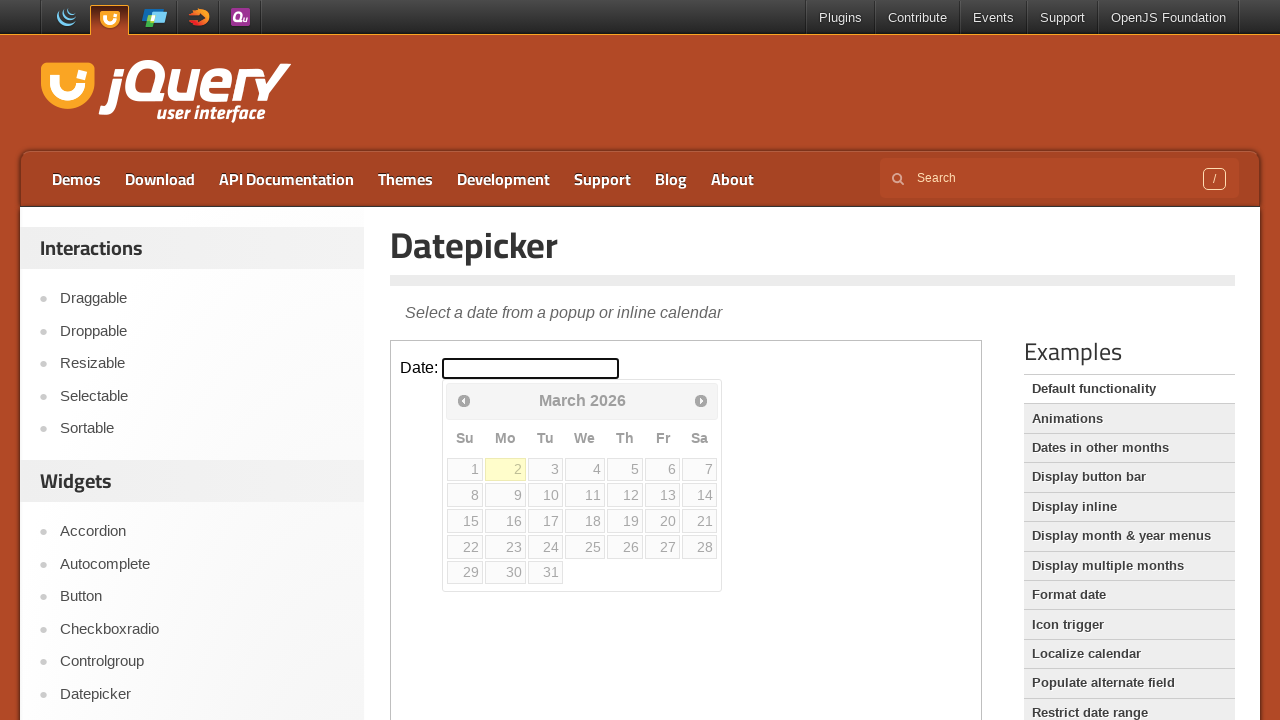

Clicked the Next button to navigate to the next month at (701, 400) on iframe >> nth=0 >> internal:control=enter-frame >> a[title='Next']
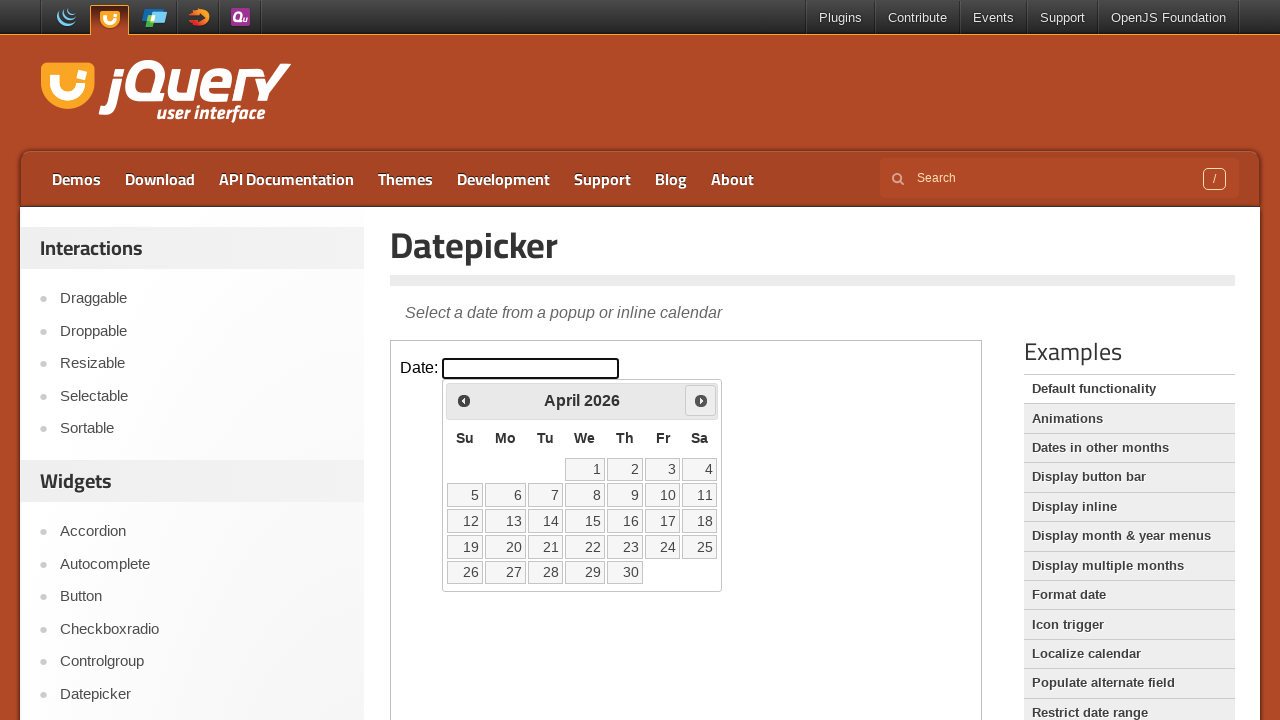

Selected the 30th day from the calendar at (625, 572) on iframe >> nth=0 >> internal:control=enter-frame >> xpath=//a[contains(text(),'30
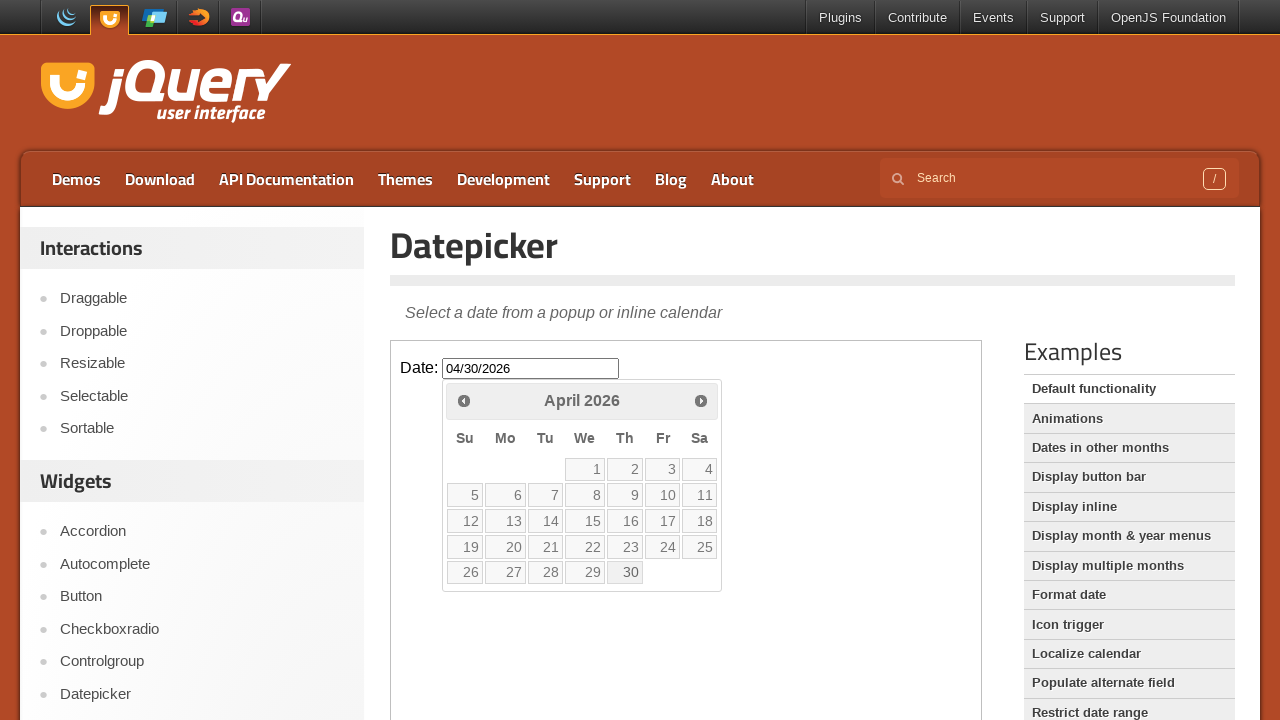

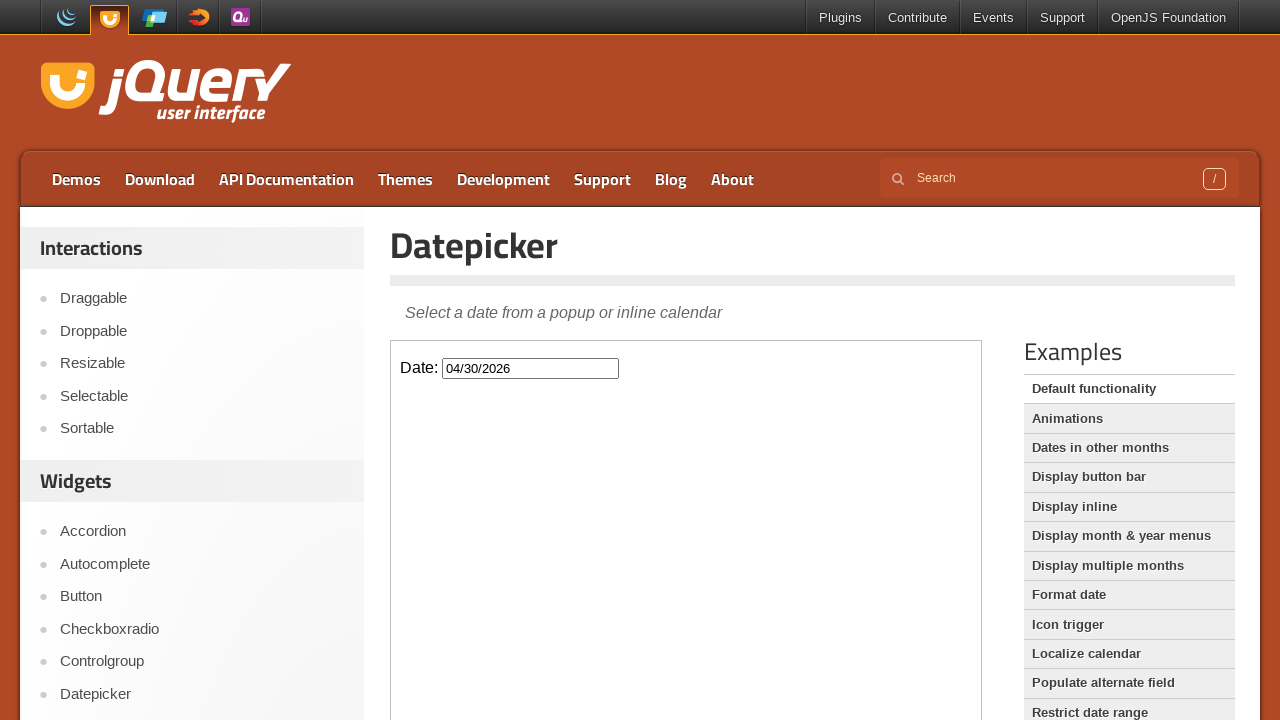